Tests BMI calculator with overweight scenario - enters height 186cm and weight 90kg, expects BMI 26 and status "te zwaar" (too heavy)

Starting URL: https://peter425.gitlab.io/openpeopletestwebsite/bmi.html

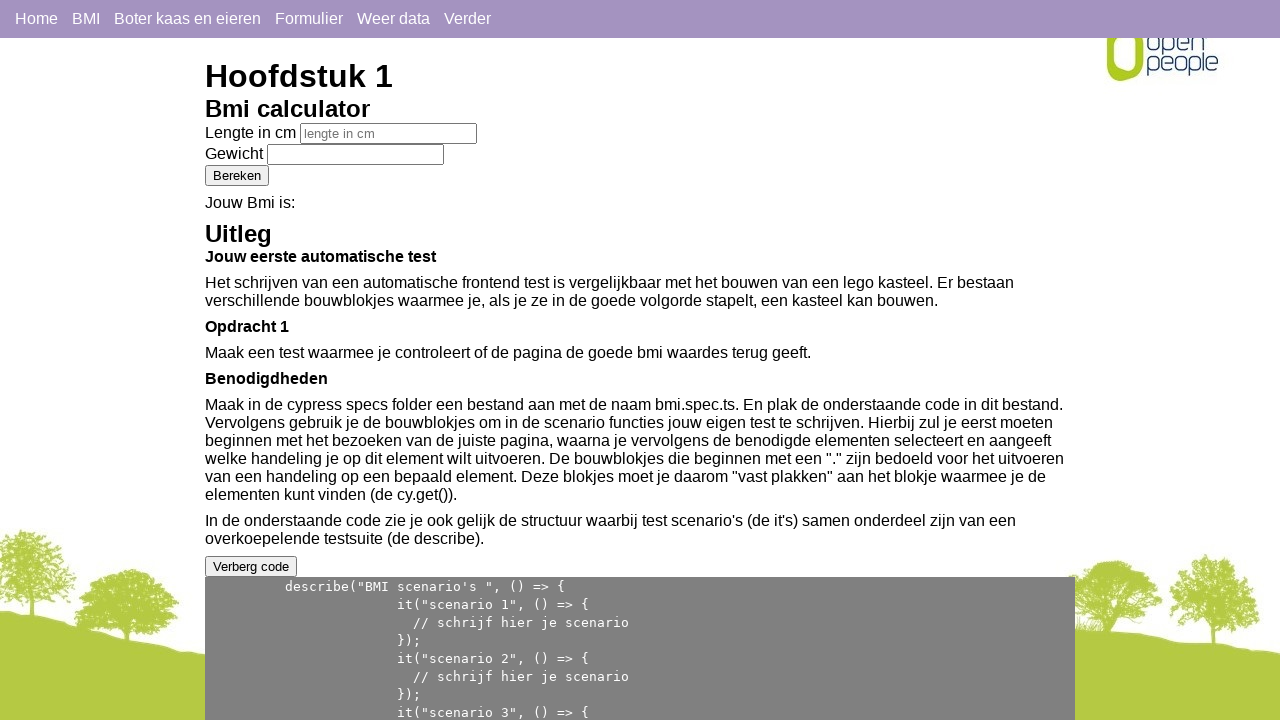

Filled height field with 186 cm on //input[@id='BMILengte']
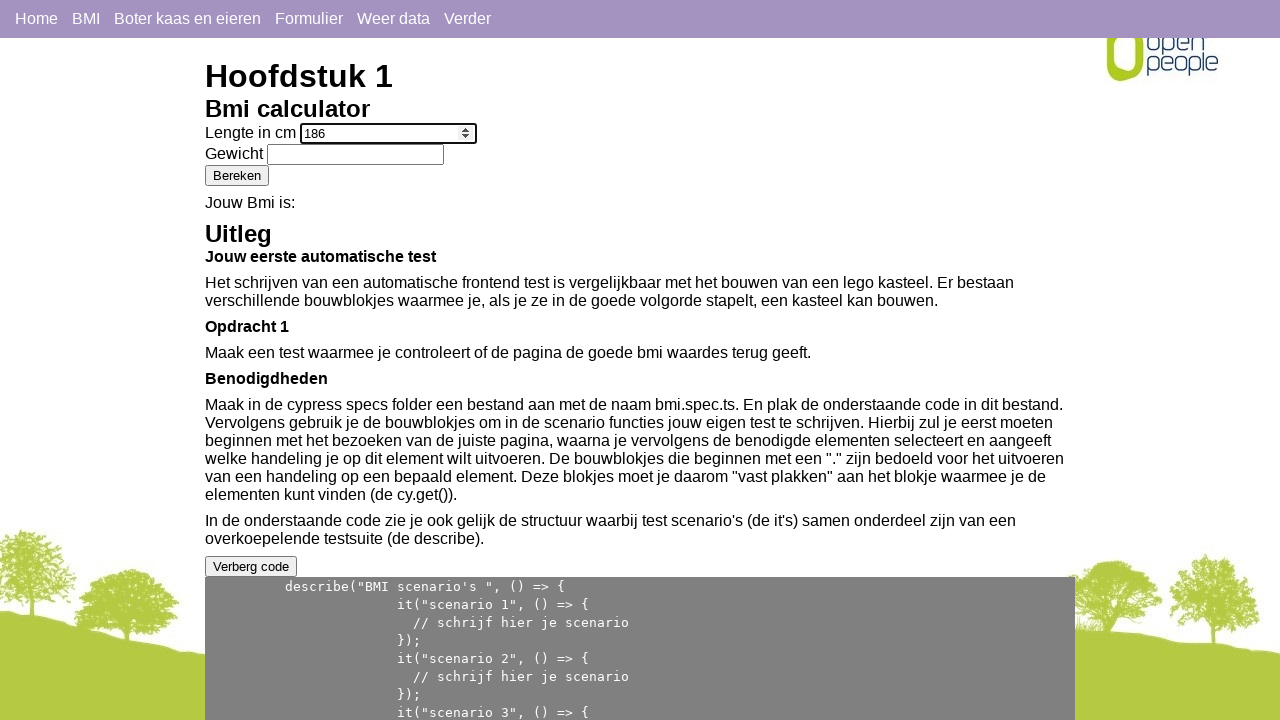

Filled weight field with 90 kg on //input[@id='BMIGewicht']
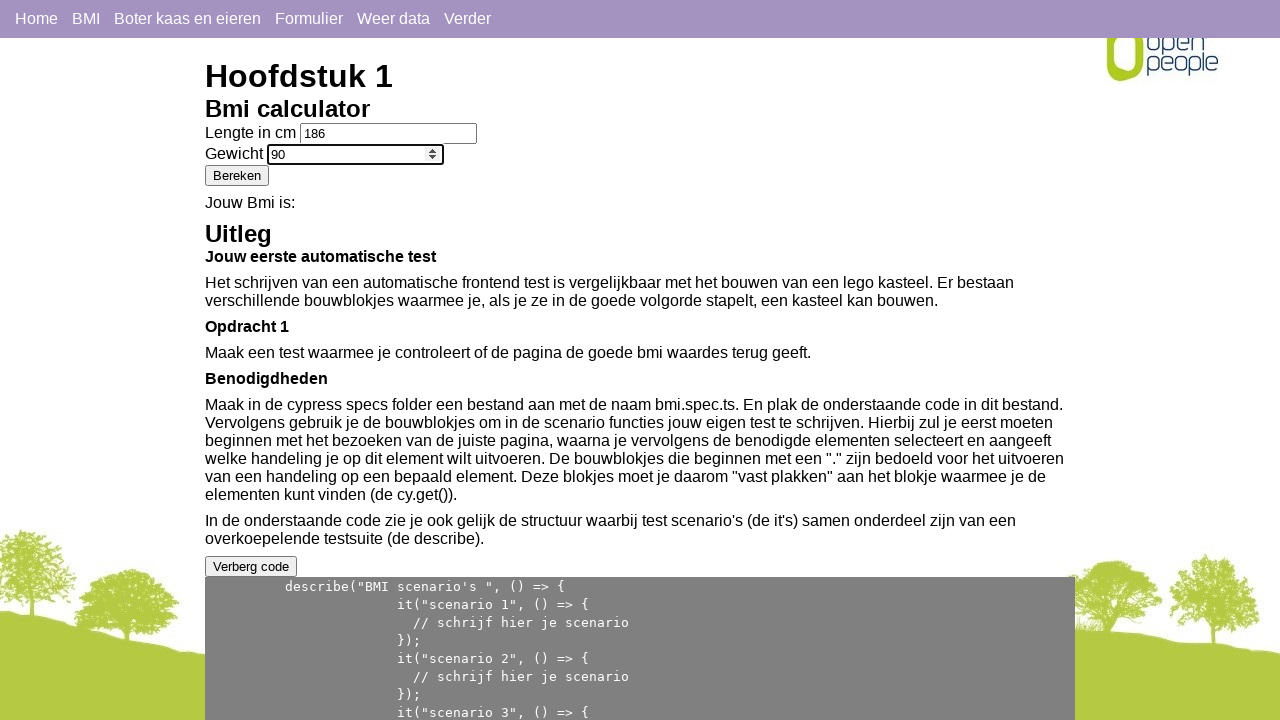

Clicked calculate BMI button at (237, 176) on xpath=//button[@id='berekenBMI']
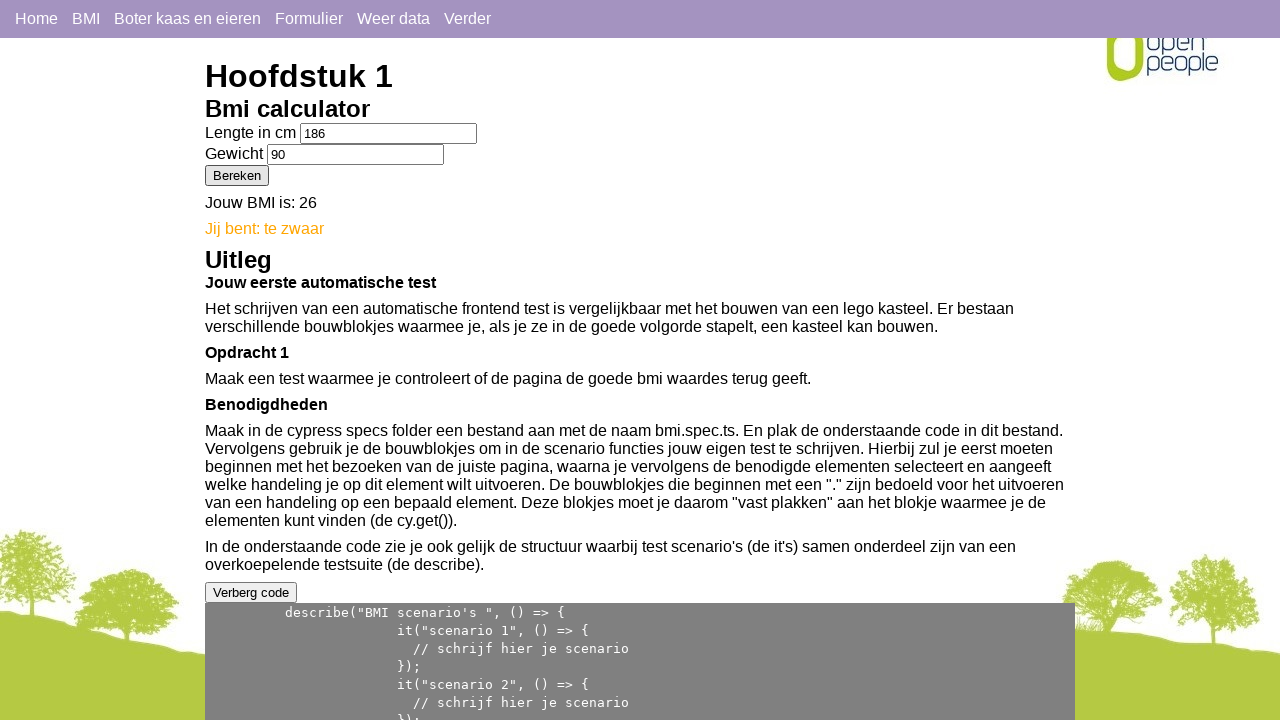

Verified BMI result is 26
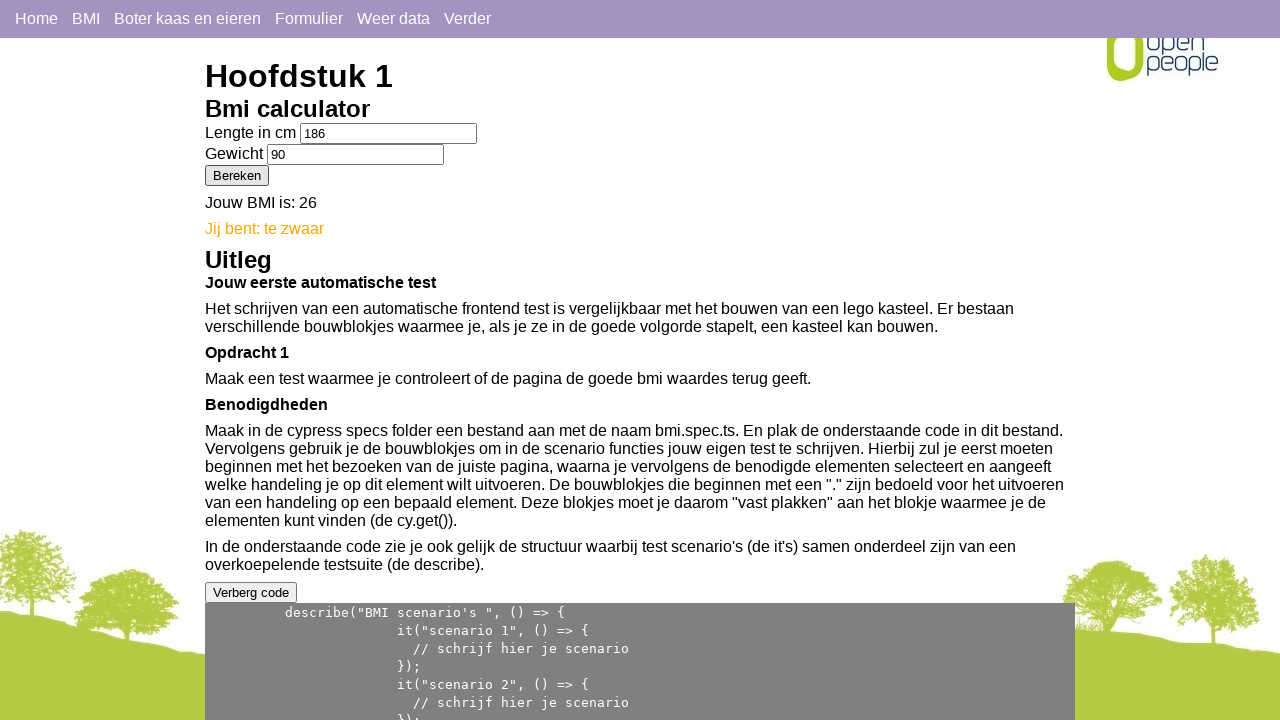

Verified status is 'te zwaar' (too heavy)
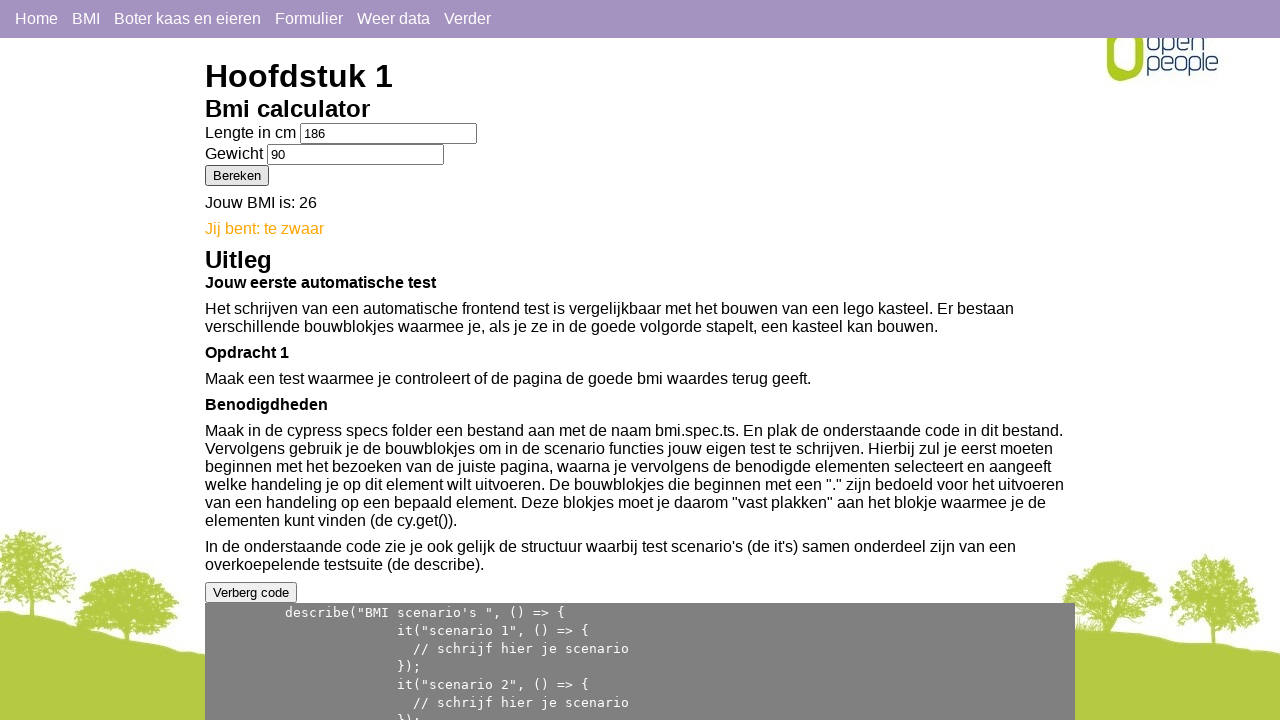

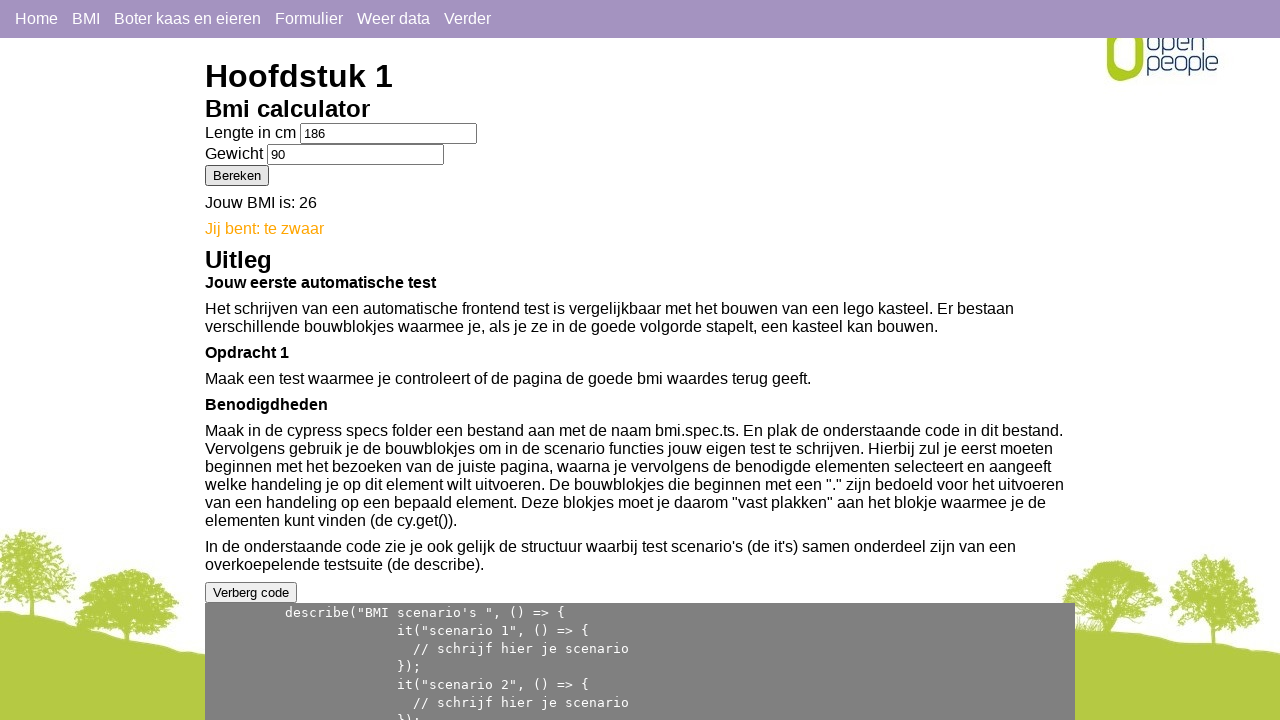